Tests scientific calculator Log(100) function and verifies result equals 2

Starting URL: https://www.calculator.net/

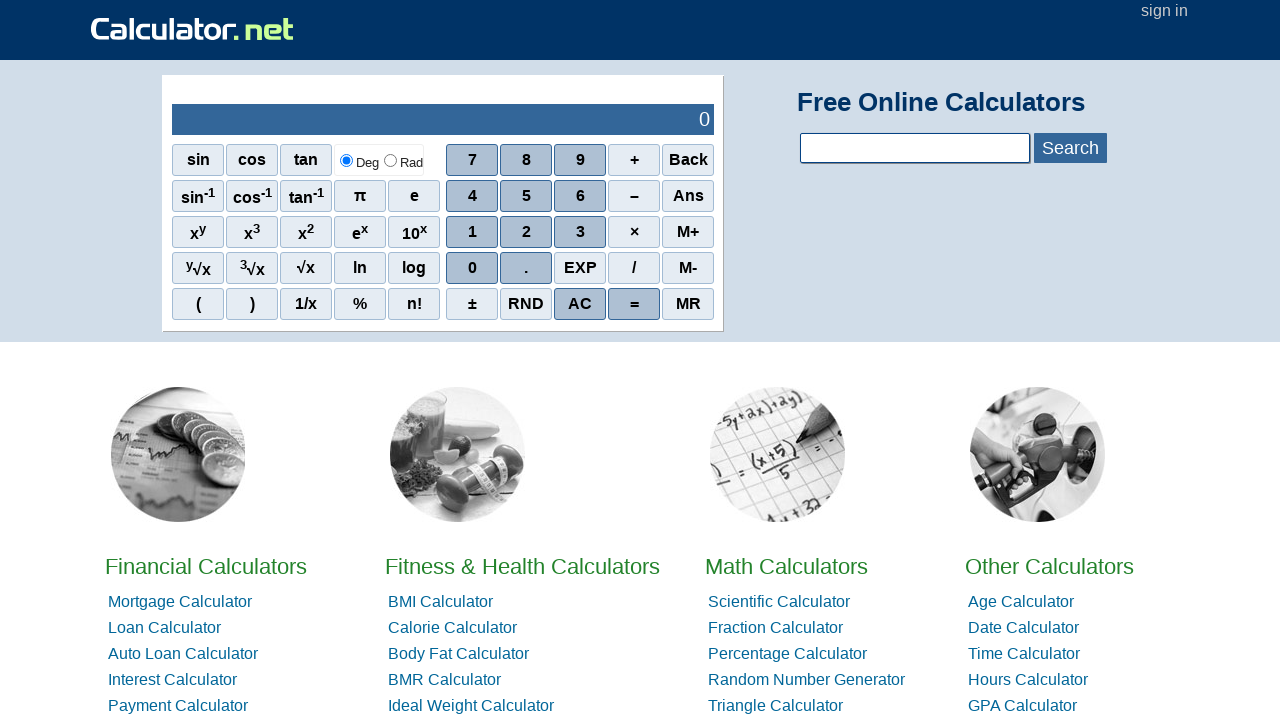

Clicked Log button on scientific calculator at (414, 268) on xpath=.//*[@id='sciout']/tbody/tr[2]/td[1]/div/div[4]/span[5]
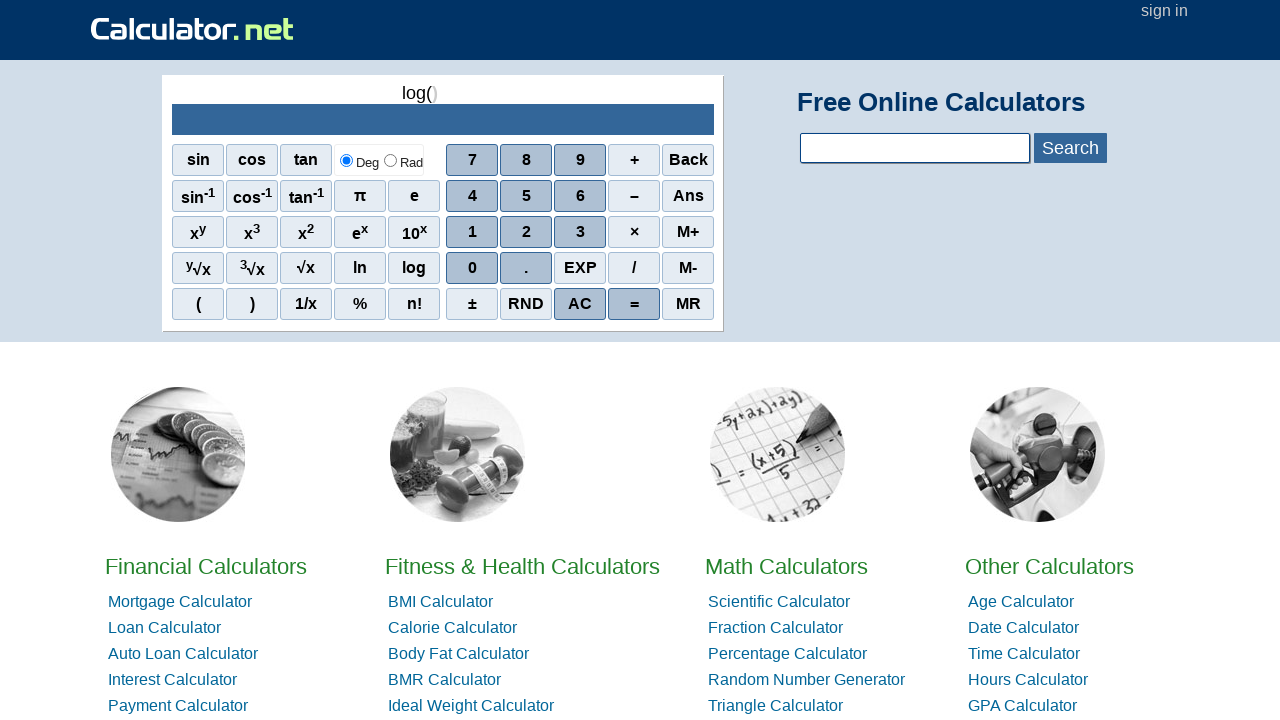

Clicked button 1 at (472, 232) on xpath=.//*[@id='sciout']/tbody/tr[2]/td[2]/div/div[3]/span[1]
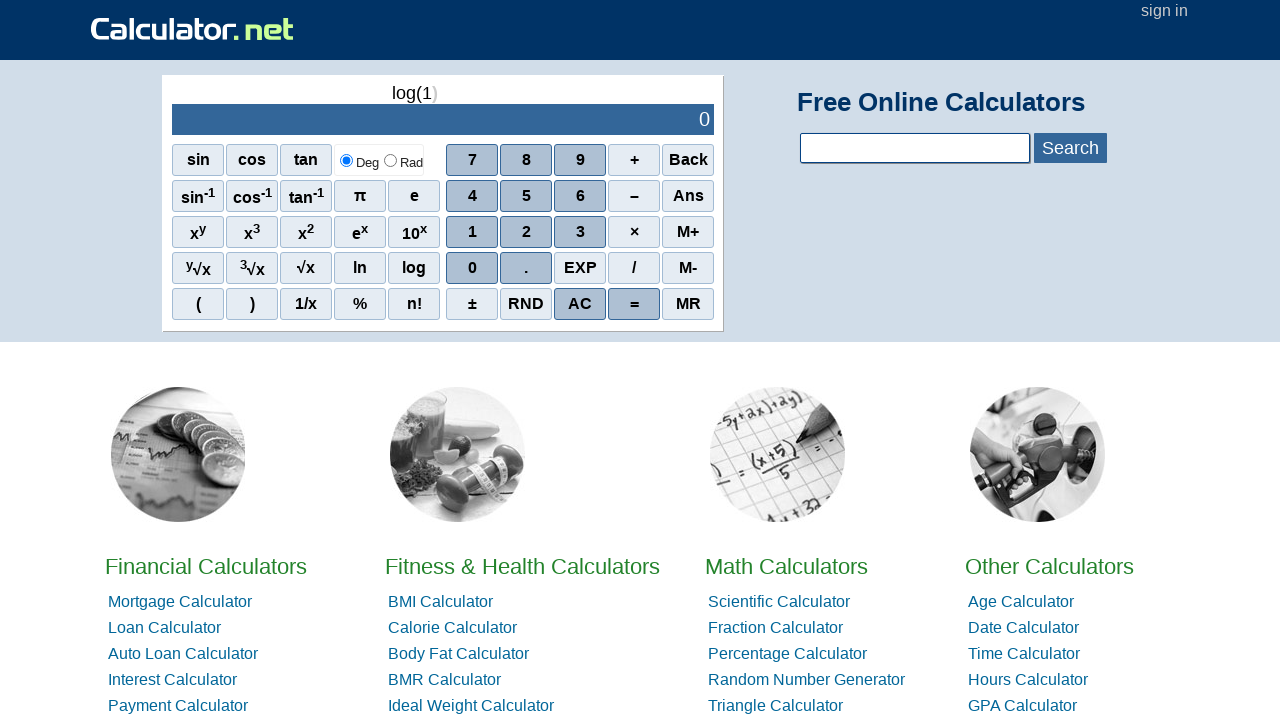

Clicked button 0 at (472, 268) on xpath=.//*[@id='sciout']/tbody/tr[2]/td[2]/div/div[4]/span[1]
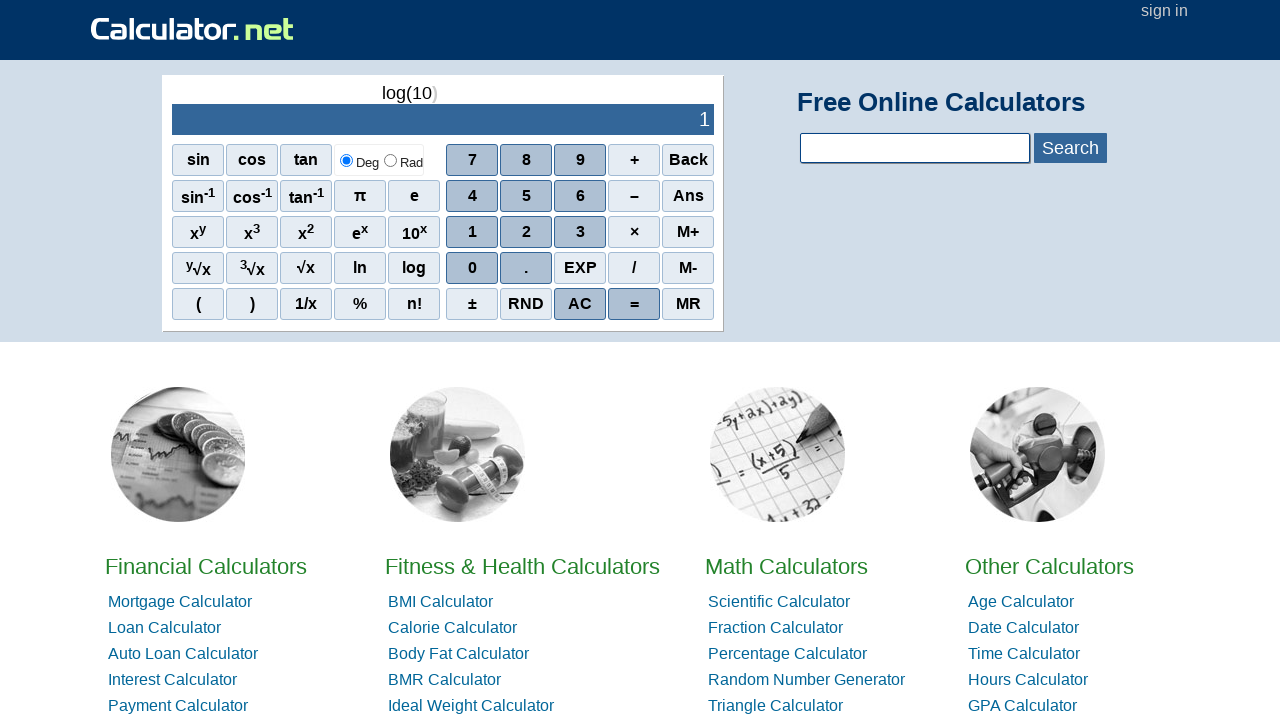

Clicked button 0 at (472, 268) on xpath=.//*[@id='sciout']/tbody/tr[2]/td[2]/div/div[4]/span[1]
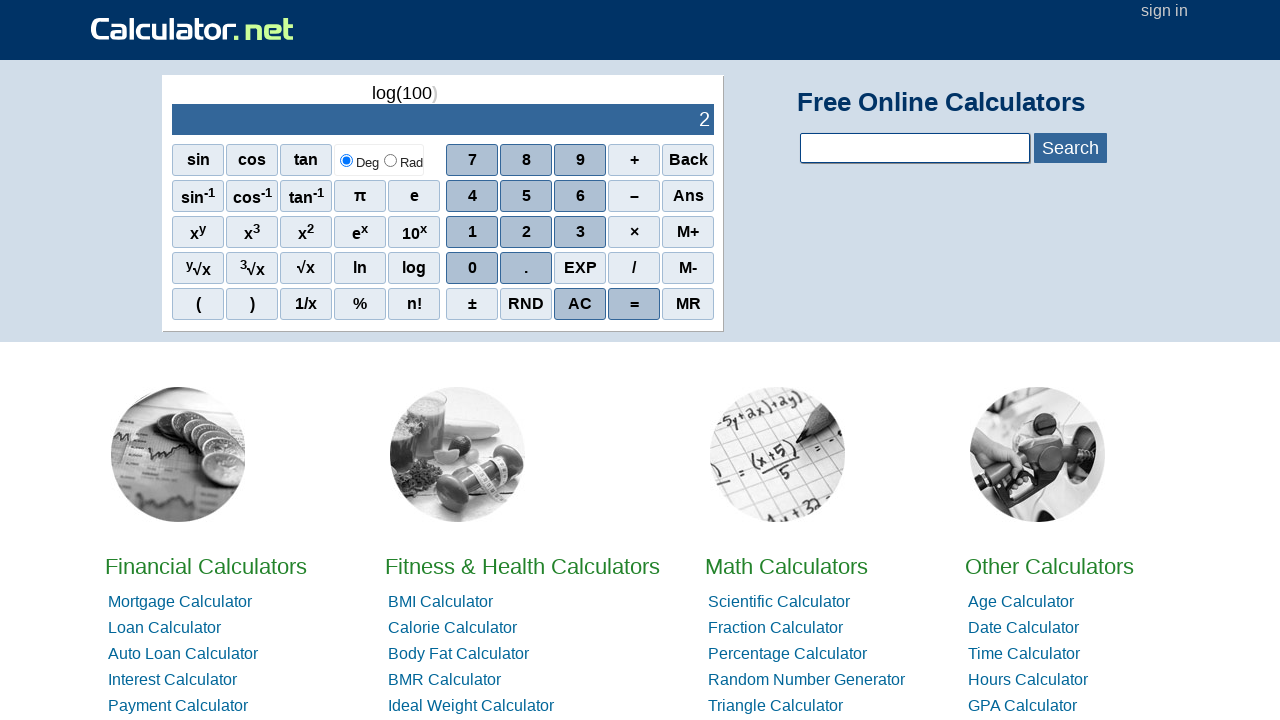

Result output loaded, verifying Log(100) = 2
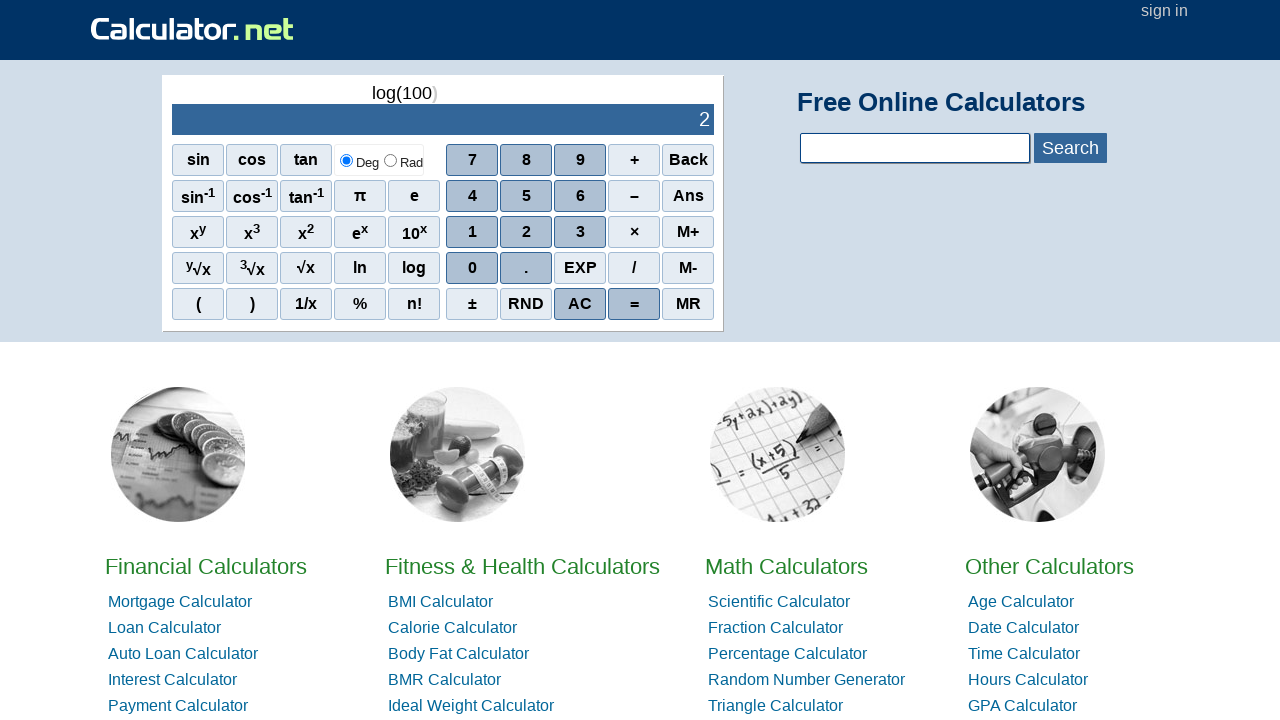

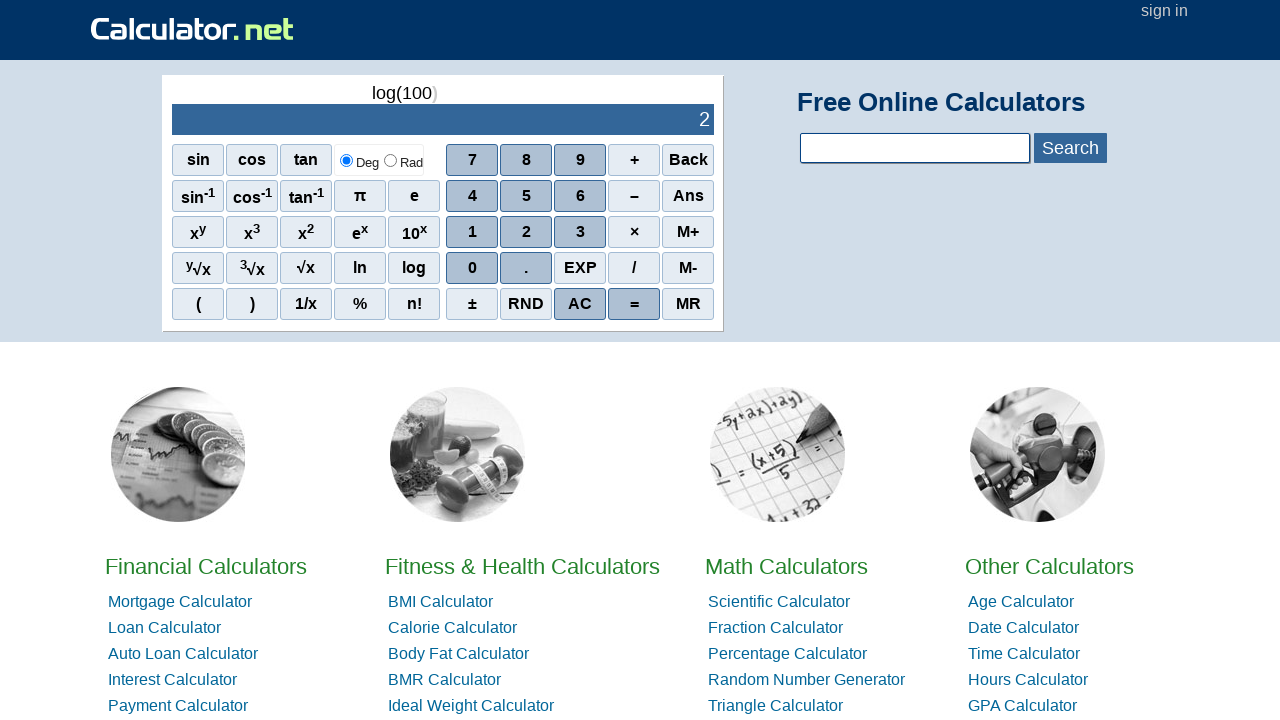